Navigates to a download page and clicks on a file link to initiate download

Starting URL: https://the-internet.herokuapp.com/download

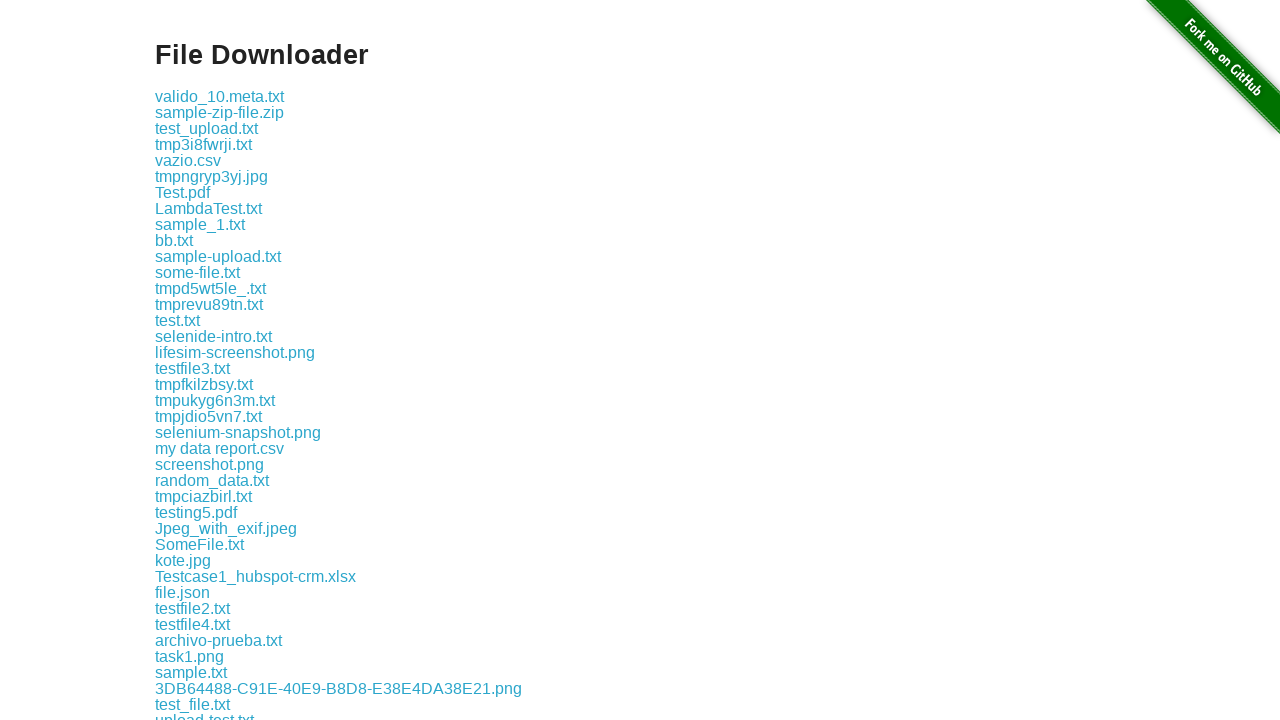

Navigated to download page
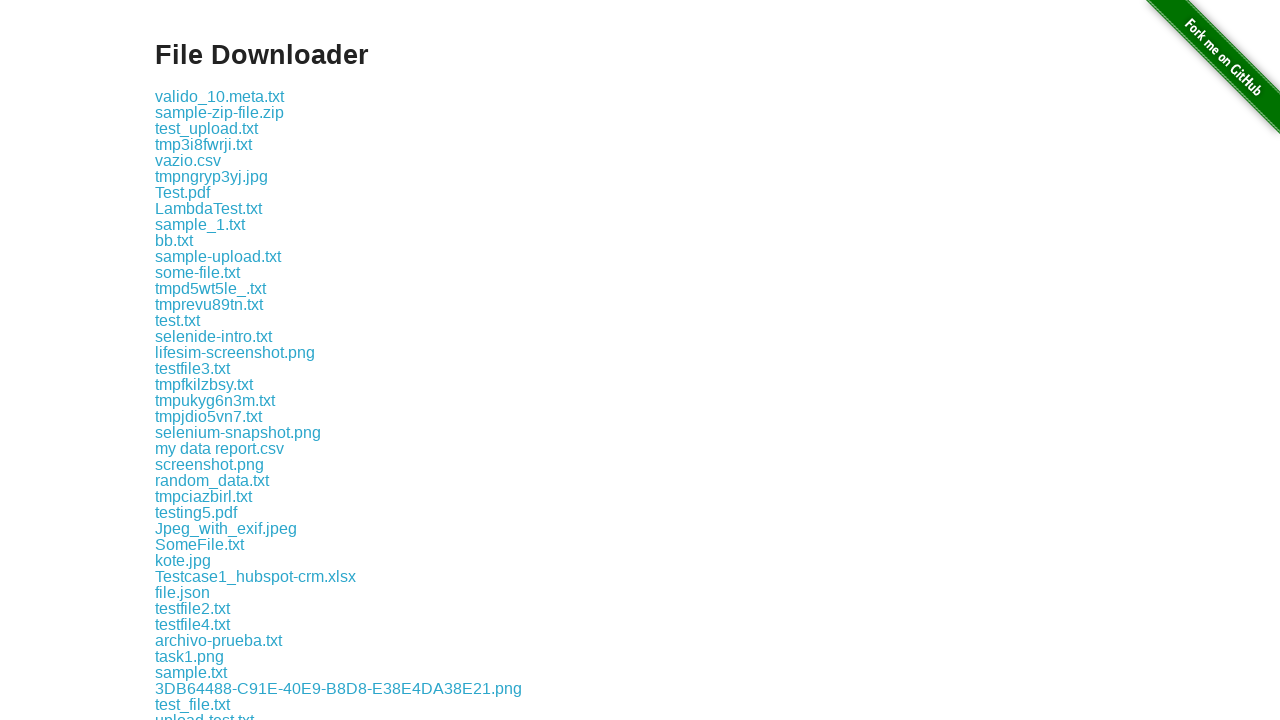

Clicked on test.txt file link to initiate download at (178, 320) on xpath=//a[text()='test.txt']
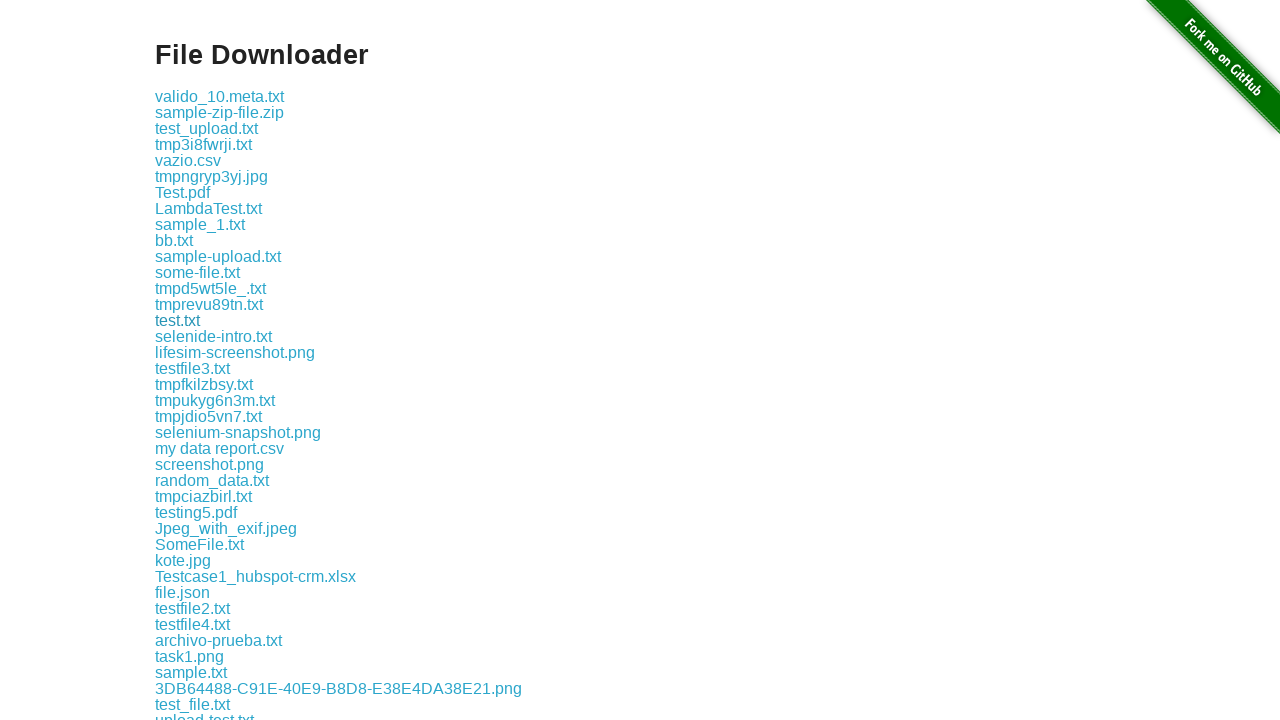

Waited 2 seconds for download to initiate
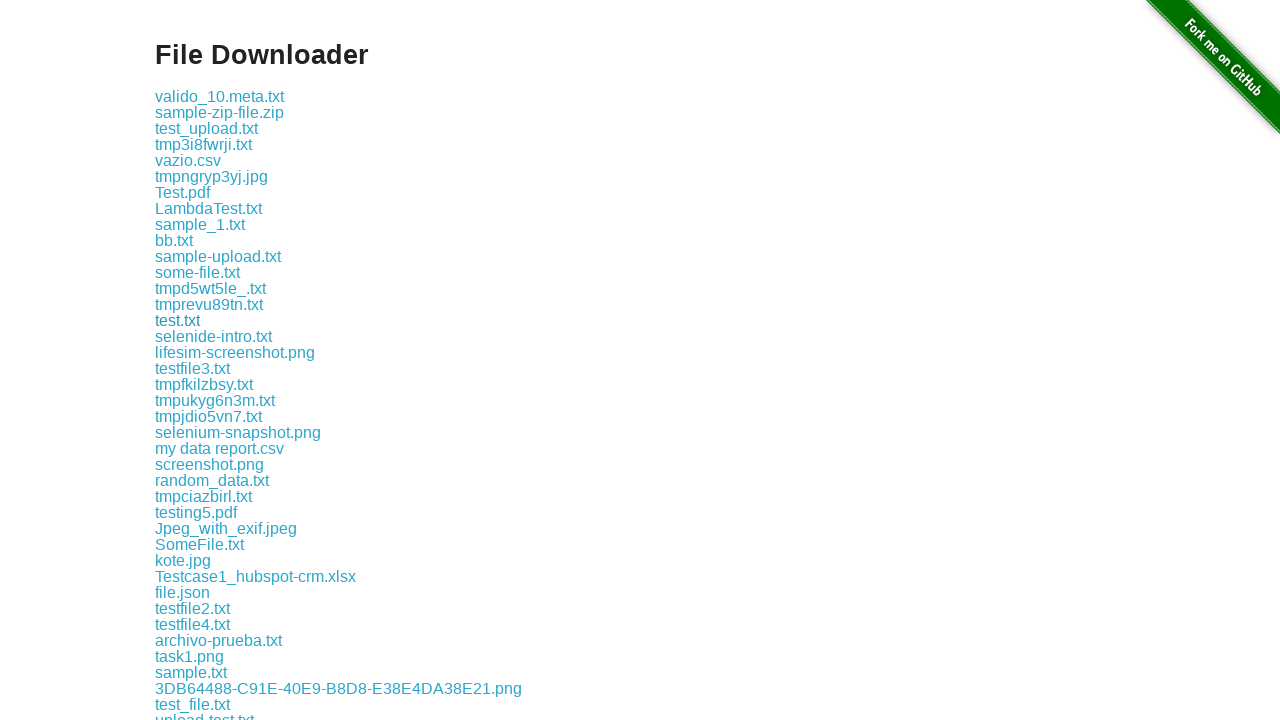

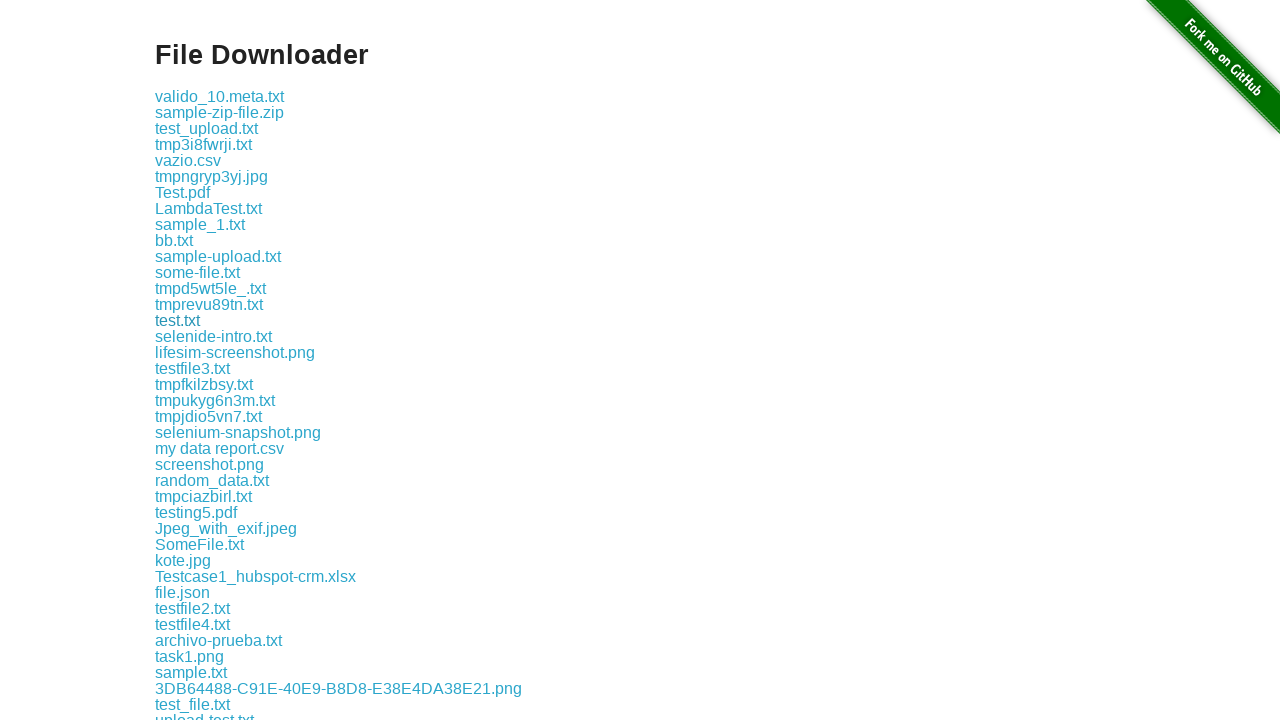